Tests JavaScript prompt dialog by clicking prompt button, entering text, accepting the dialog, and verifying the entered text appears in results

Starting URL: https://the-internet.herokuapp.com/javascript_alerts

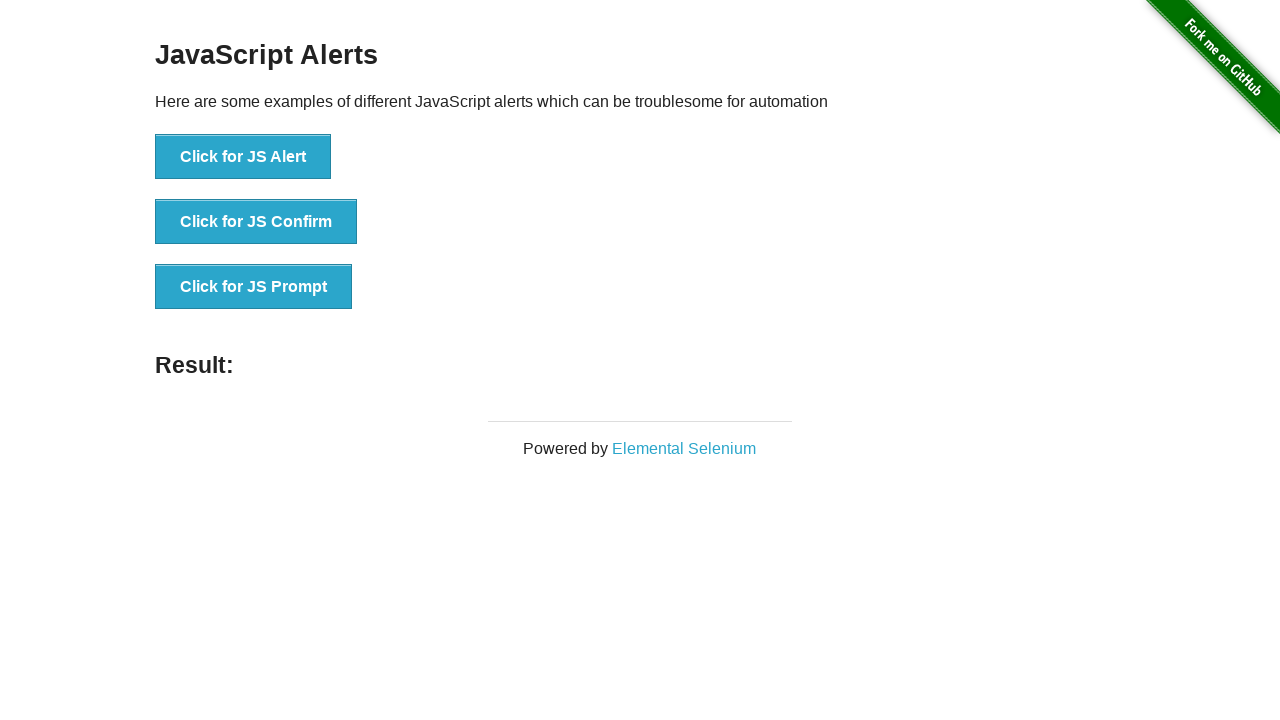

Set up dialog handler to accept prompt with text 'Abdullah'
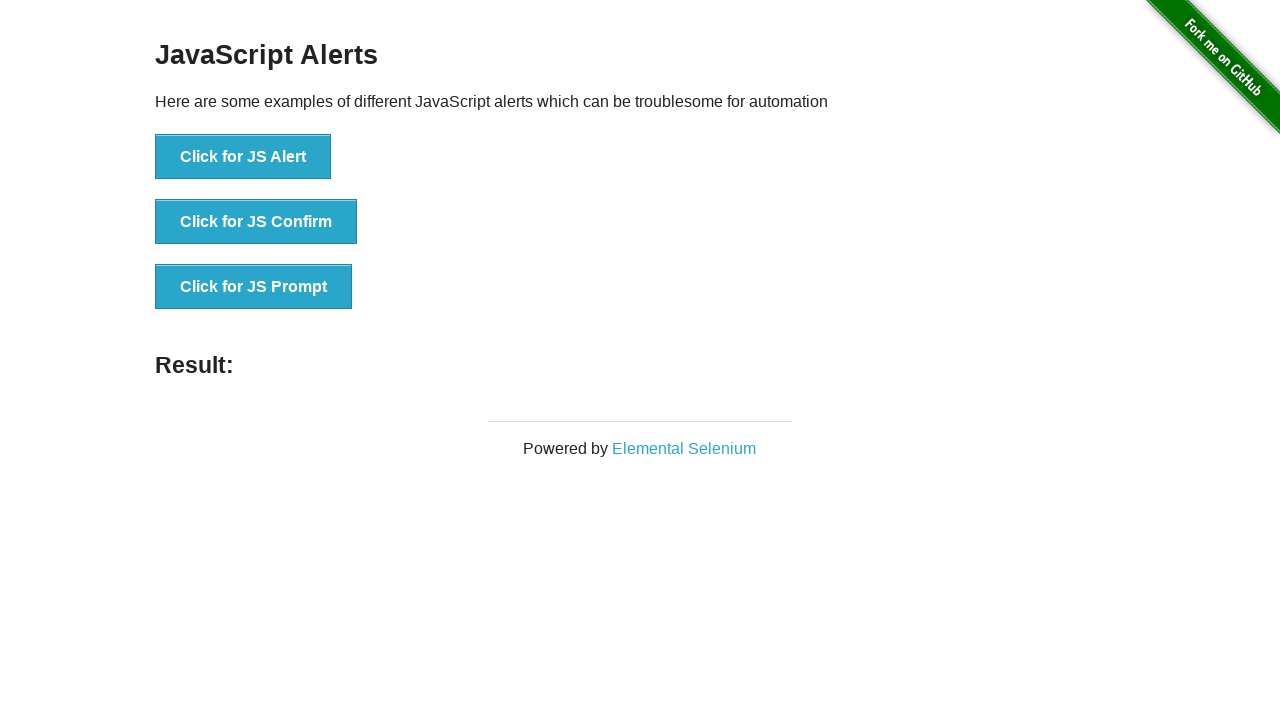

Clicked the 'Click for JS Prompt' button at (254, 287) on text='Click for JS Prompt'
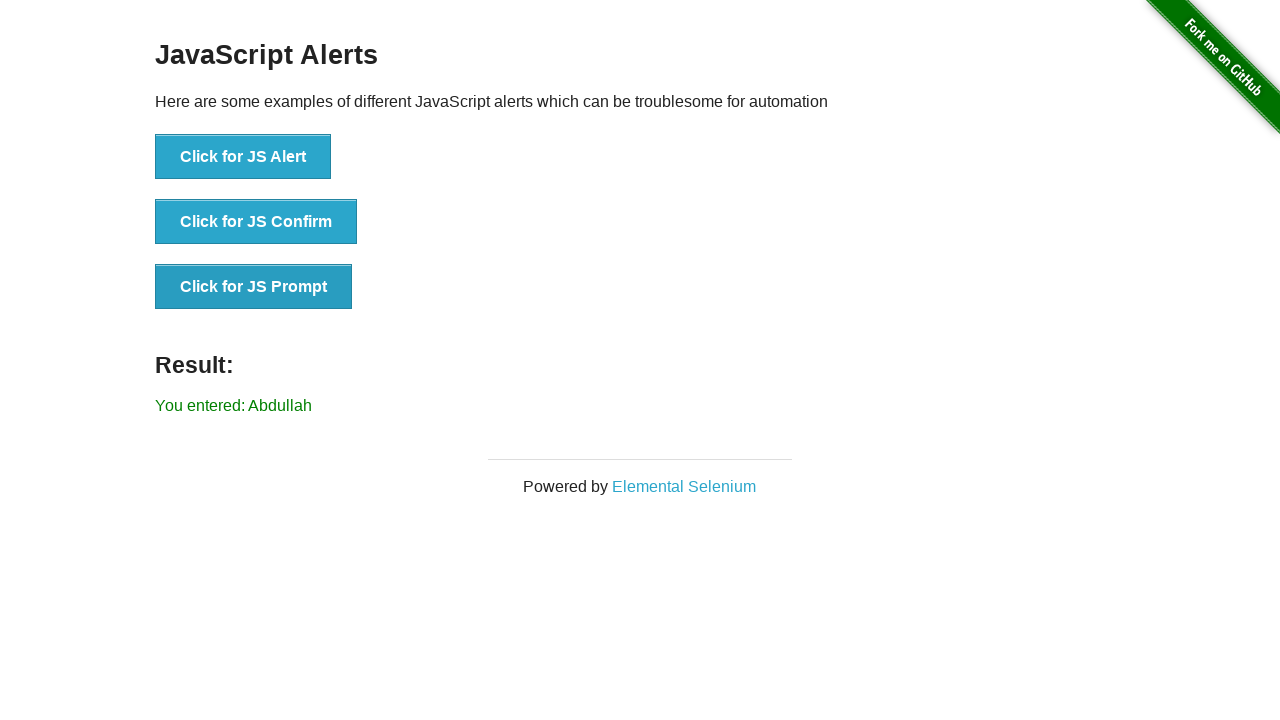

Waited for result element to appear
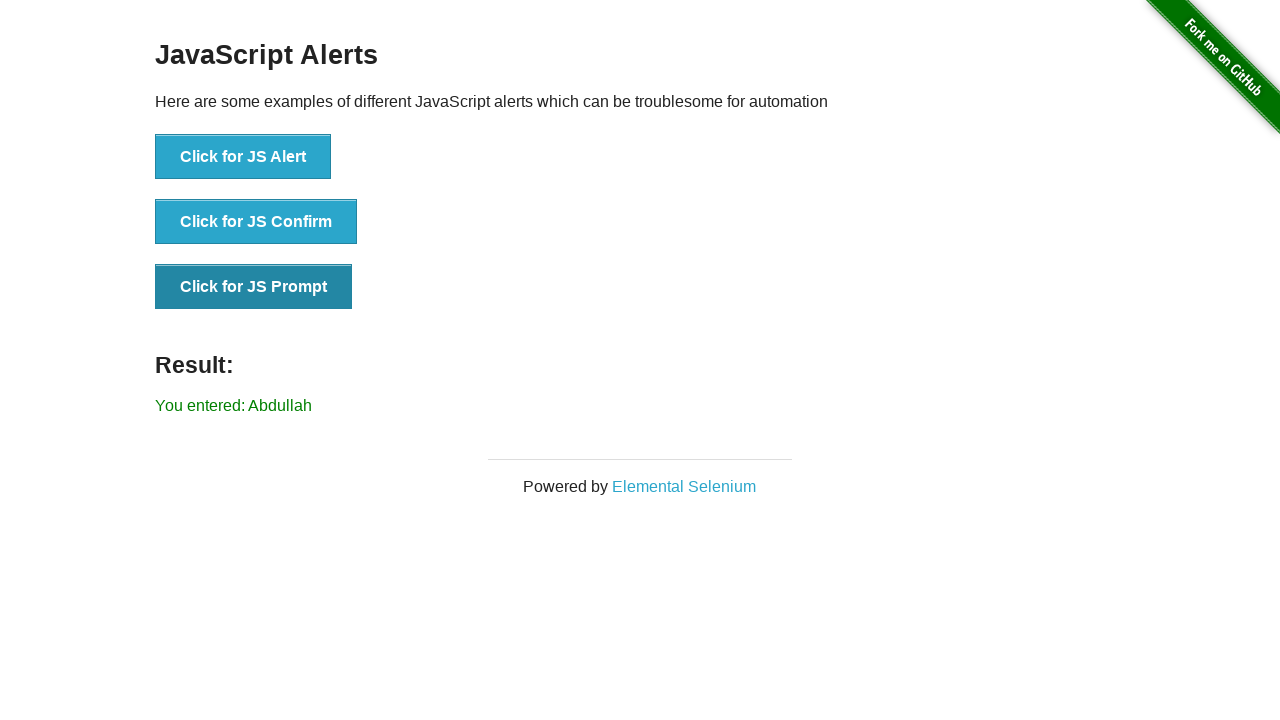

Retrieved text content from result element
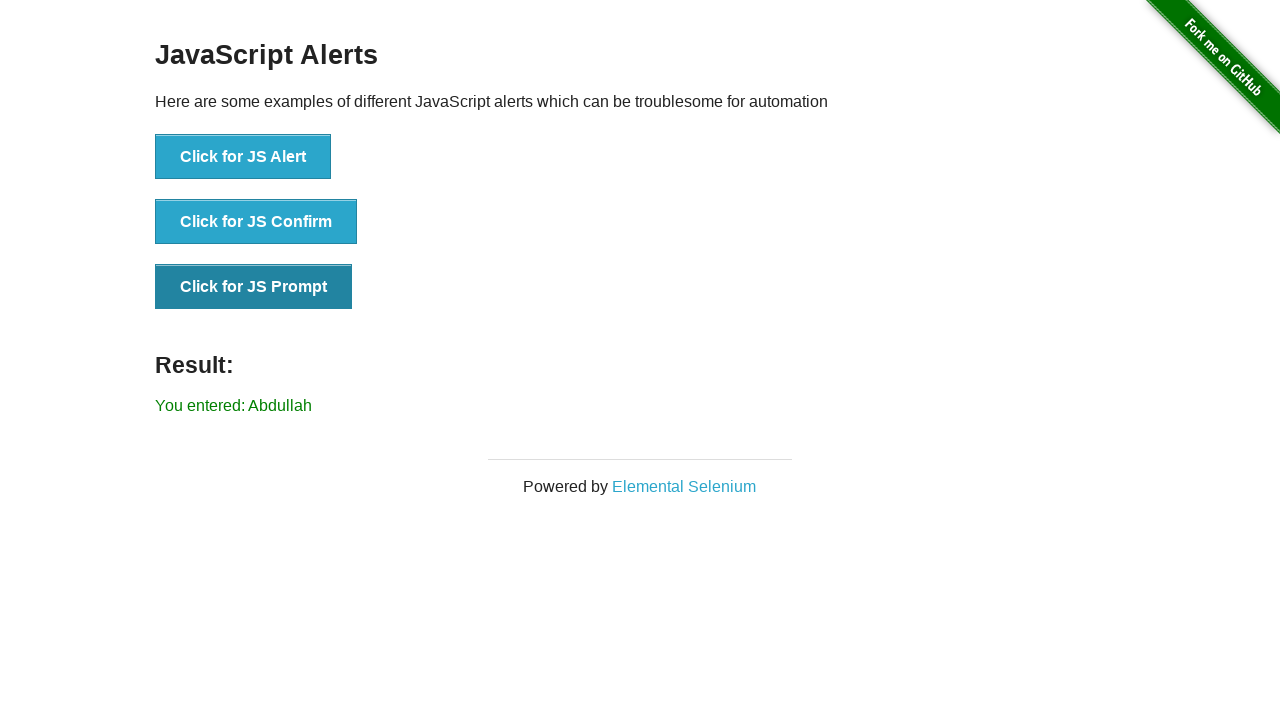

Verified that 'Abdullah' appears in the result text
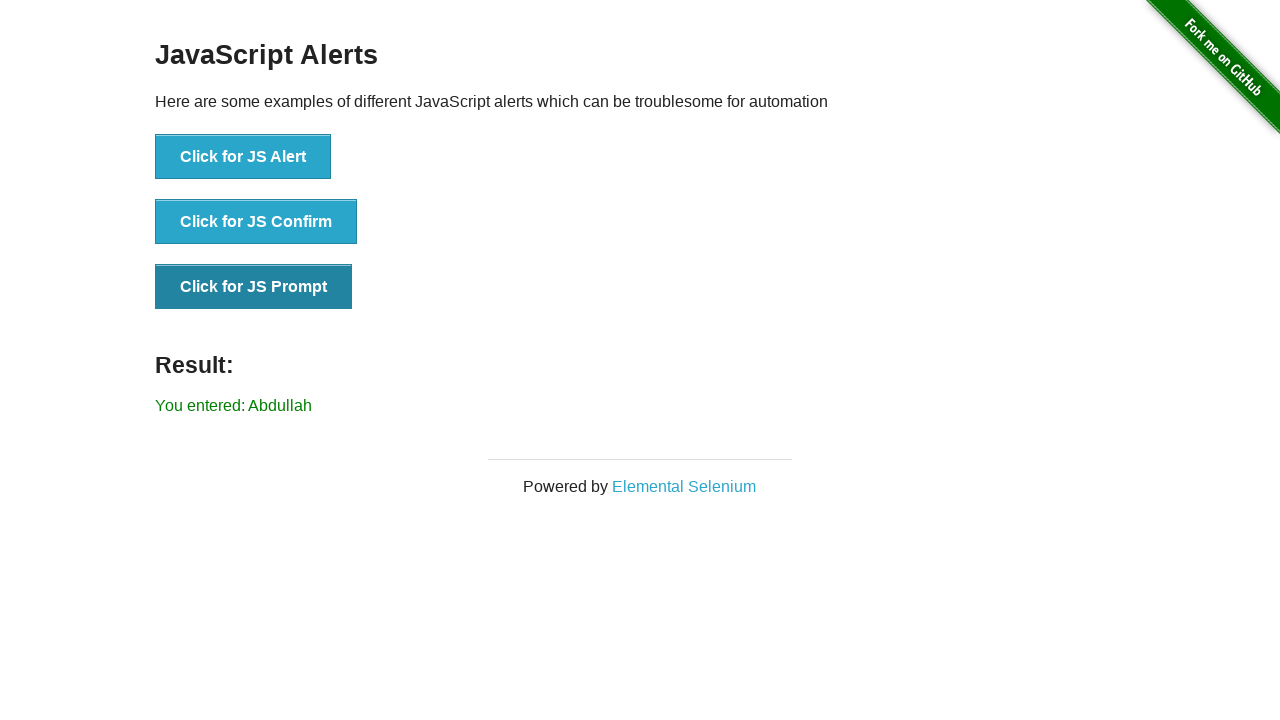

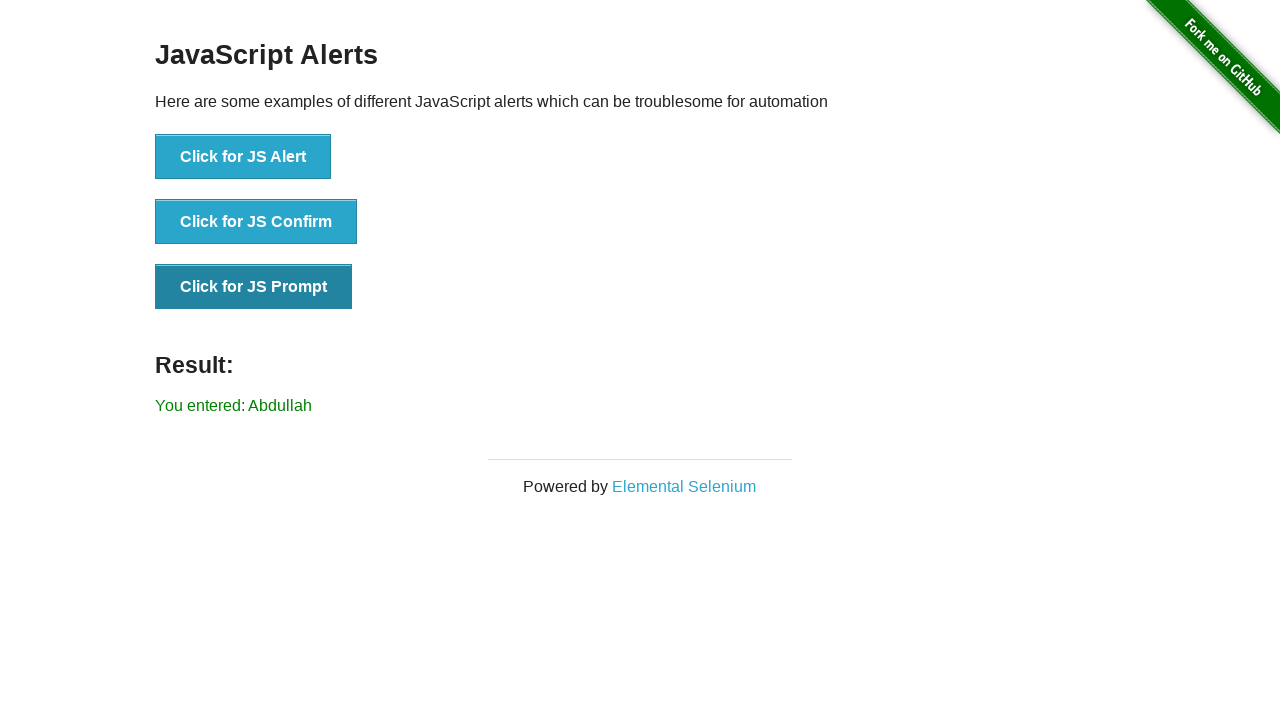